Tests adding a new stock to the portfolio by clicking "Add new", filtering for a stock symbol (INTC), and selecting it from the dropdown options.

Starting URL: https://telerik.github.io/kendo-react/kendo-react-finance-portfolio/

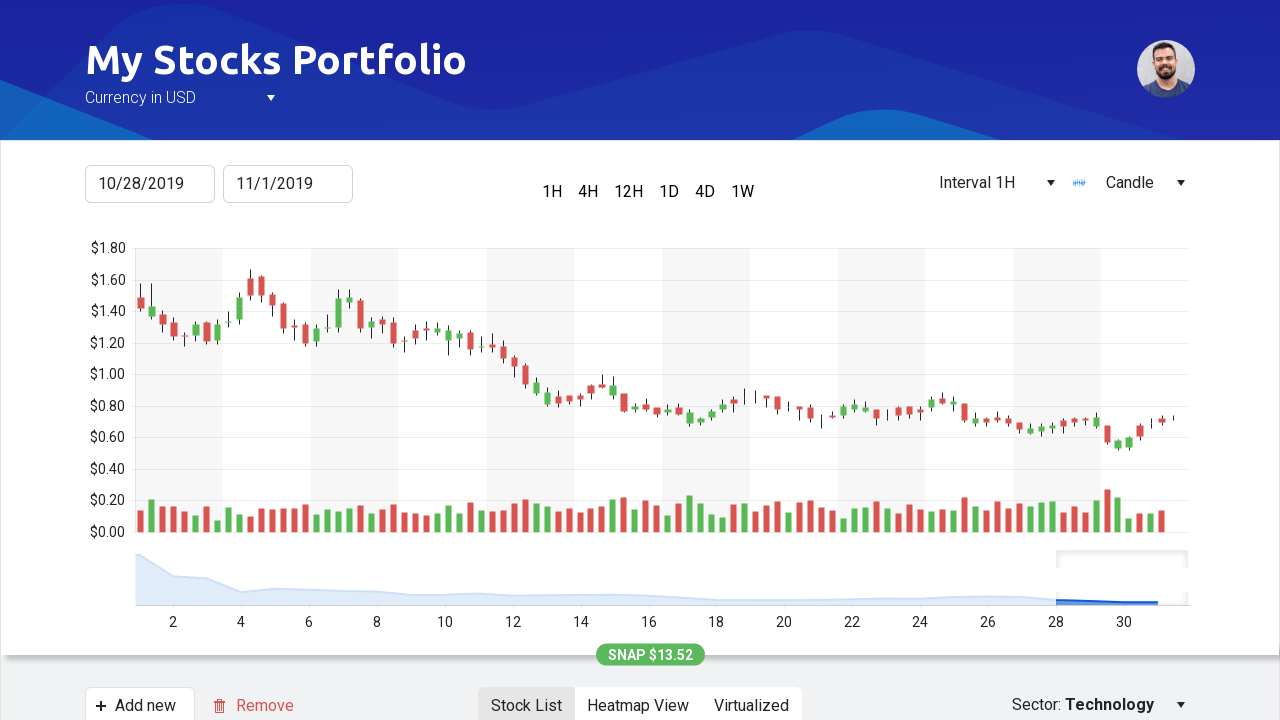

Clicked 'Add new' button to add a new stock at (154, 702) on internal:text="Add new"i
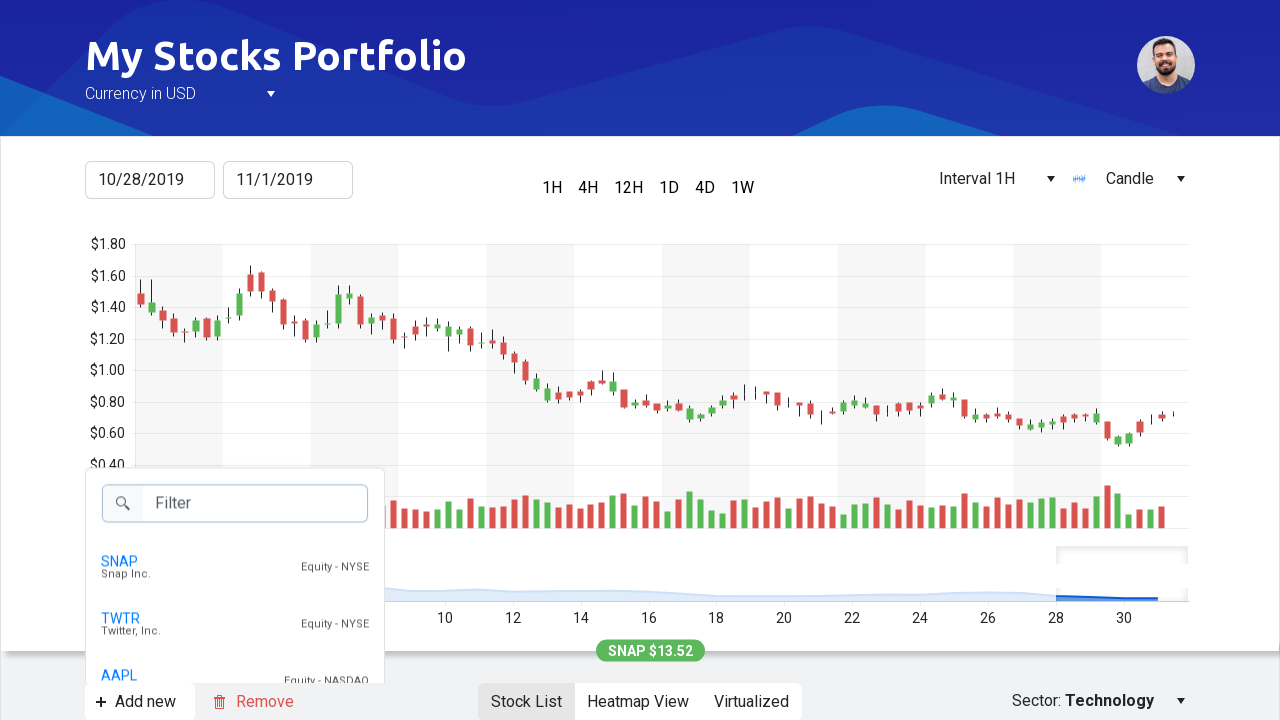

Clicked on the filter textbox at (255, 447) on internal:role=textbox[name="Filter"i]
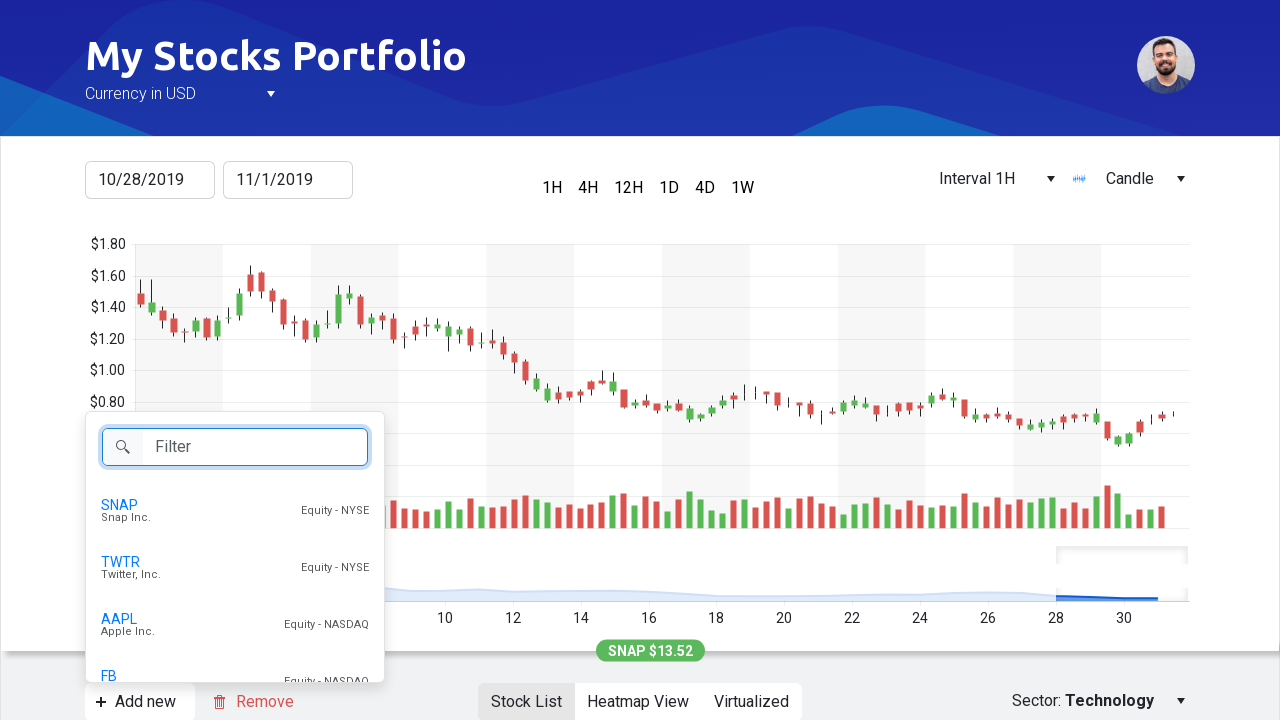

Filled filter textbox with stock symbol 'INTC' on internal:role=textbox[name="Filter"i]
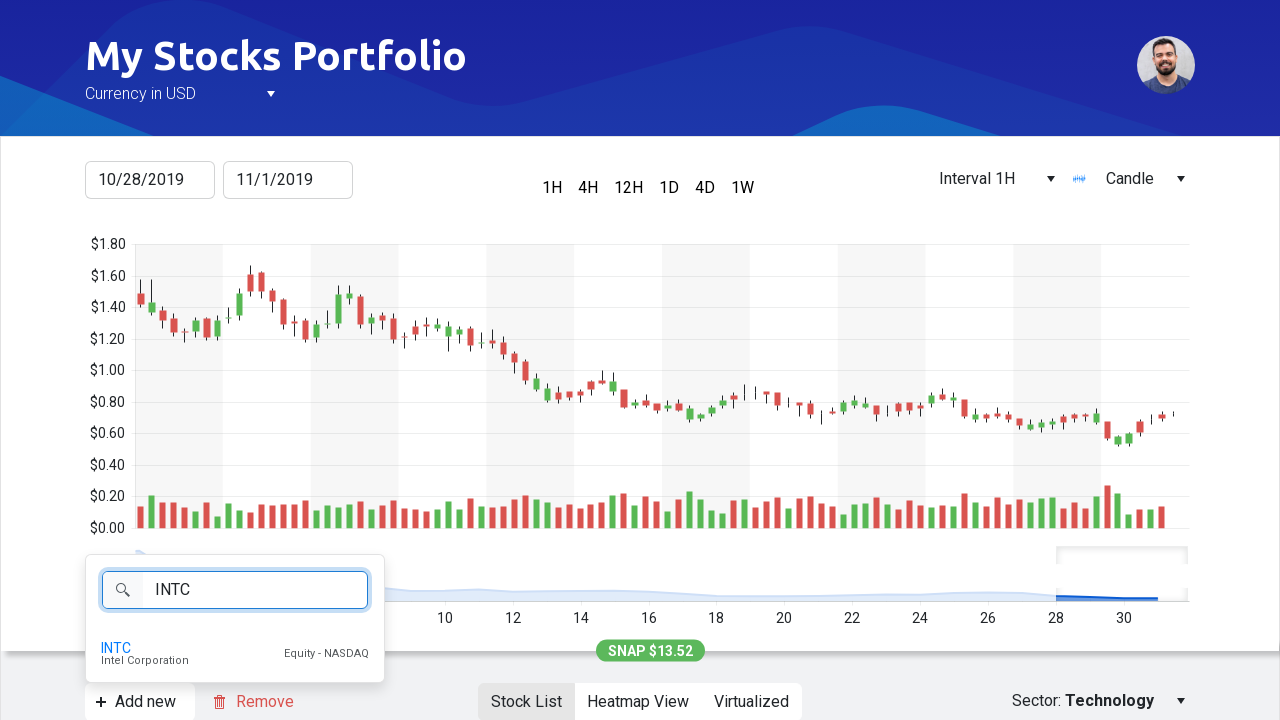

Selected 'INTC Intel Corporation Equity' from dropdown options at (235, 654) on internal:role=option[name="INTC Intel Corporation Equity"i]
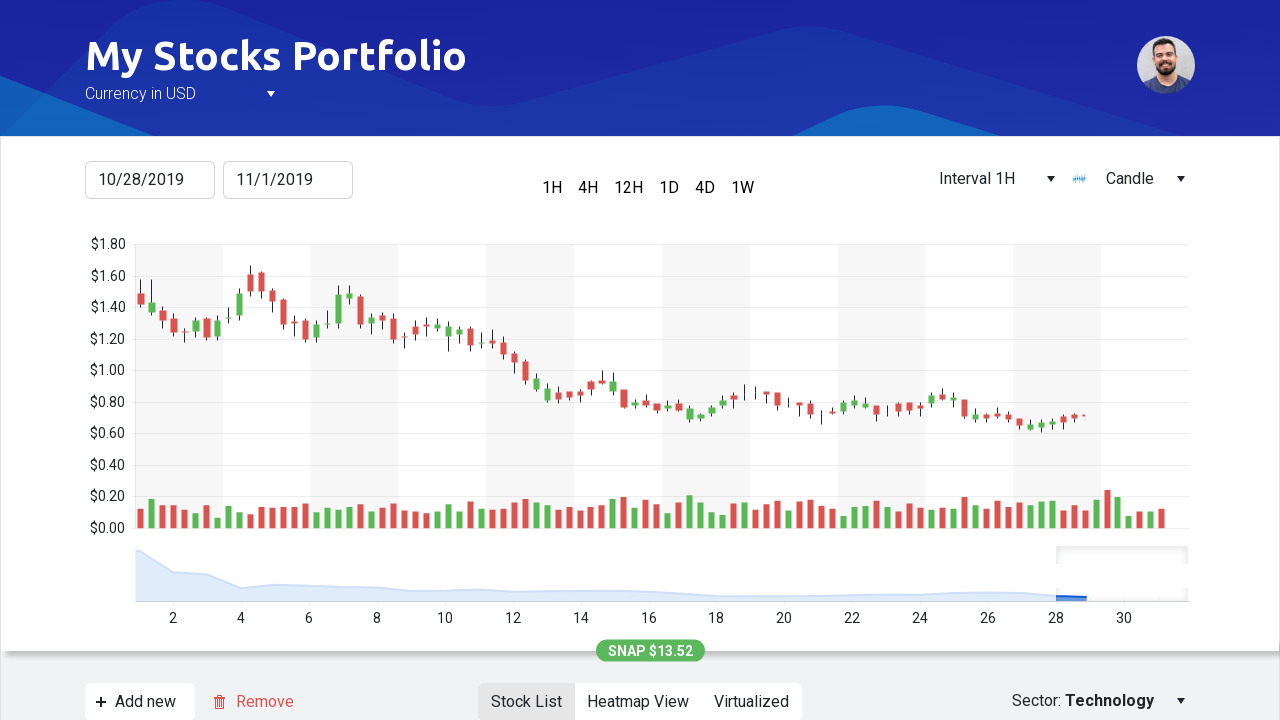

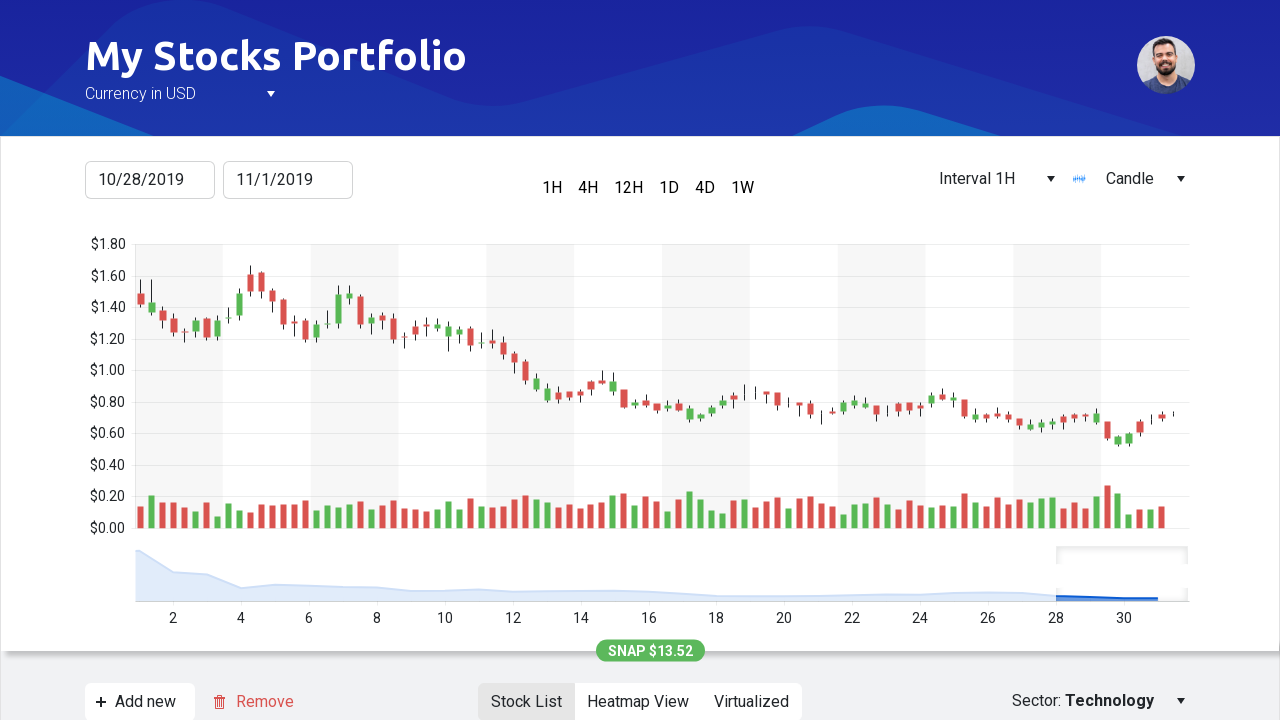